Tests the AJAX demo on W3Schools by clicking a button that triggers an AJAX request to load content dynamically

Starting URL: https://www.w3schools.com/xml/ajax_intro.asp

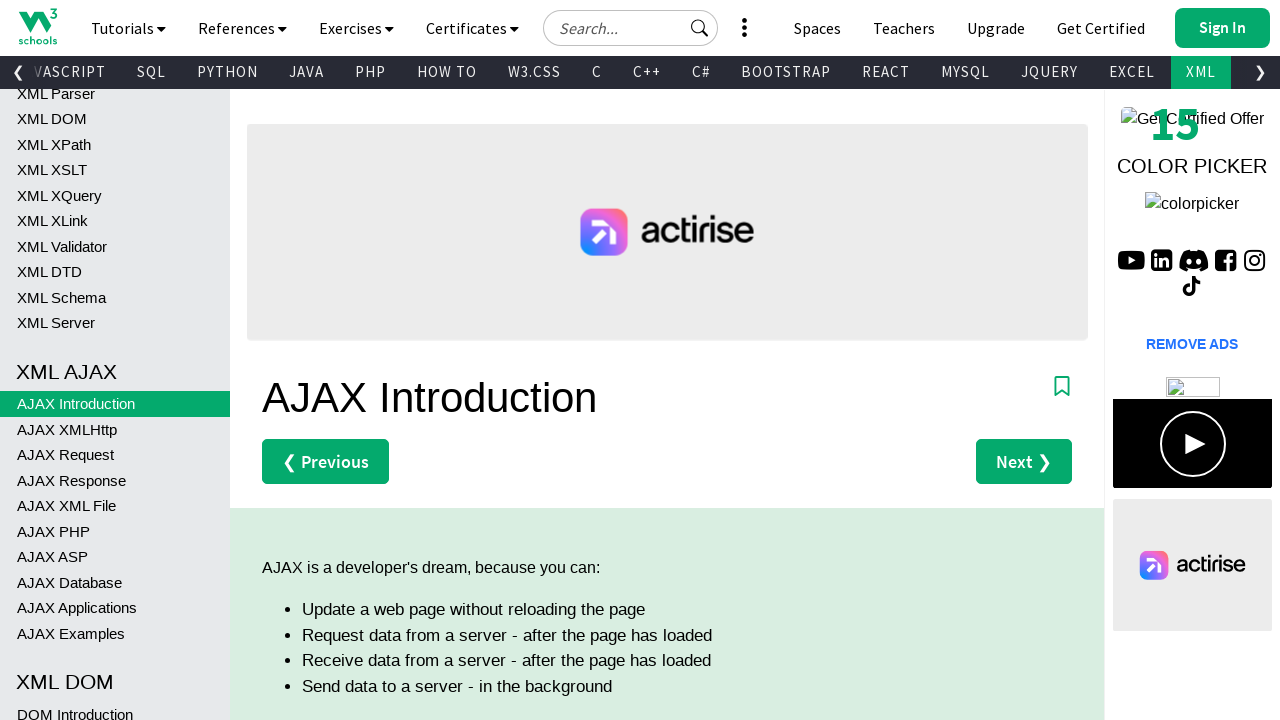

Clicked button to trigger AJAX request for dynamic content loading at (344, 360) on button
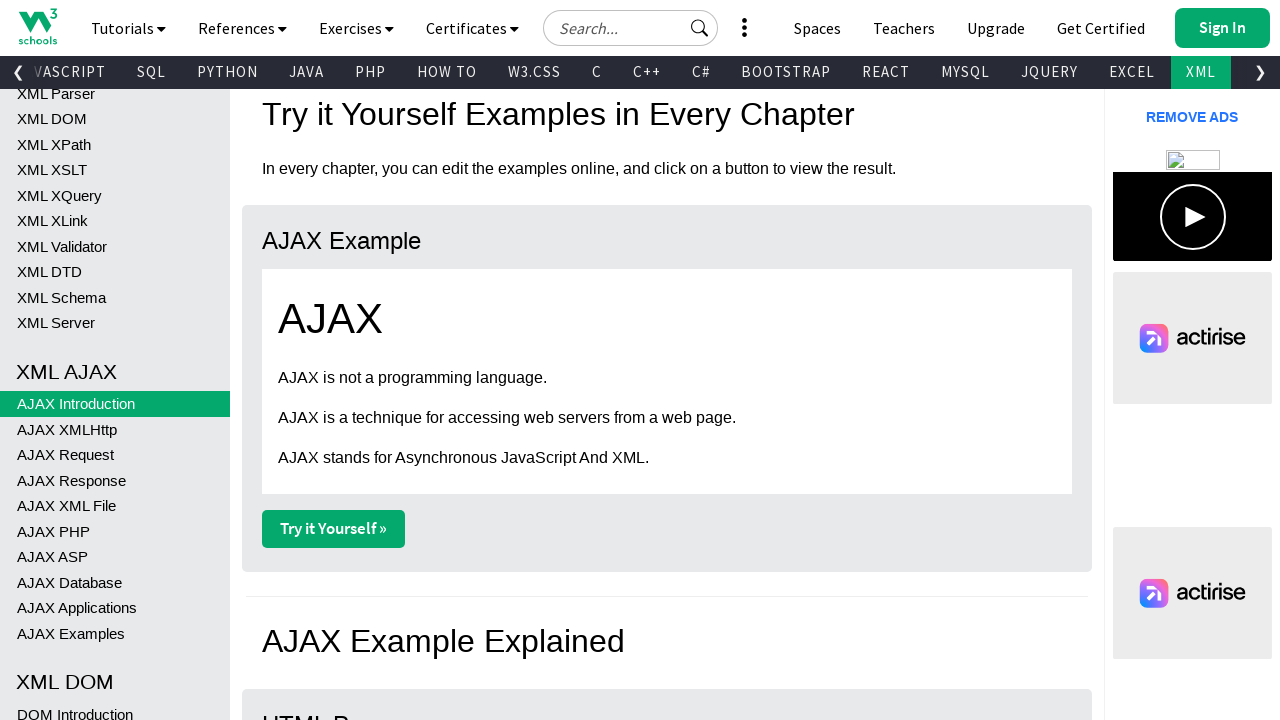

Waited for AJAX content to load
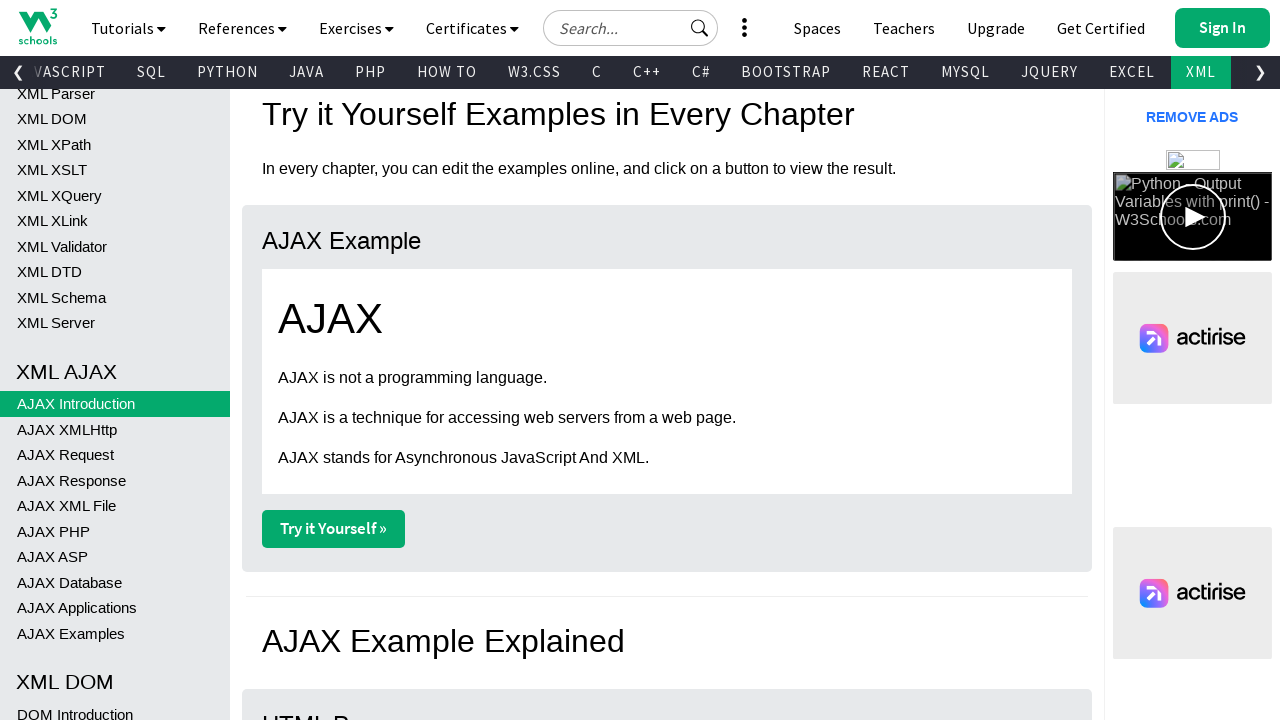

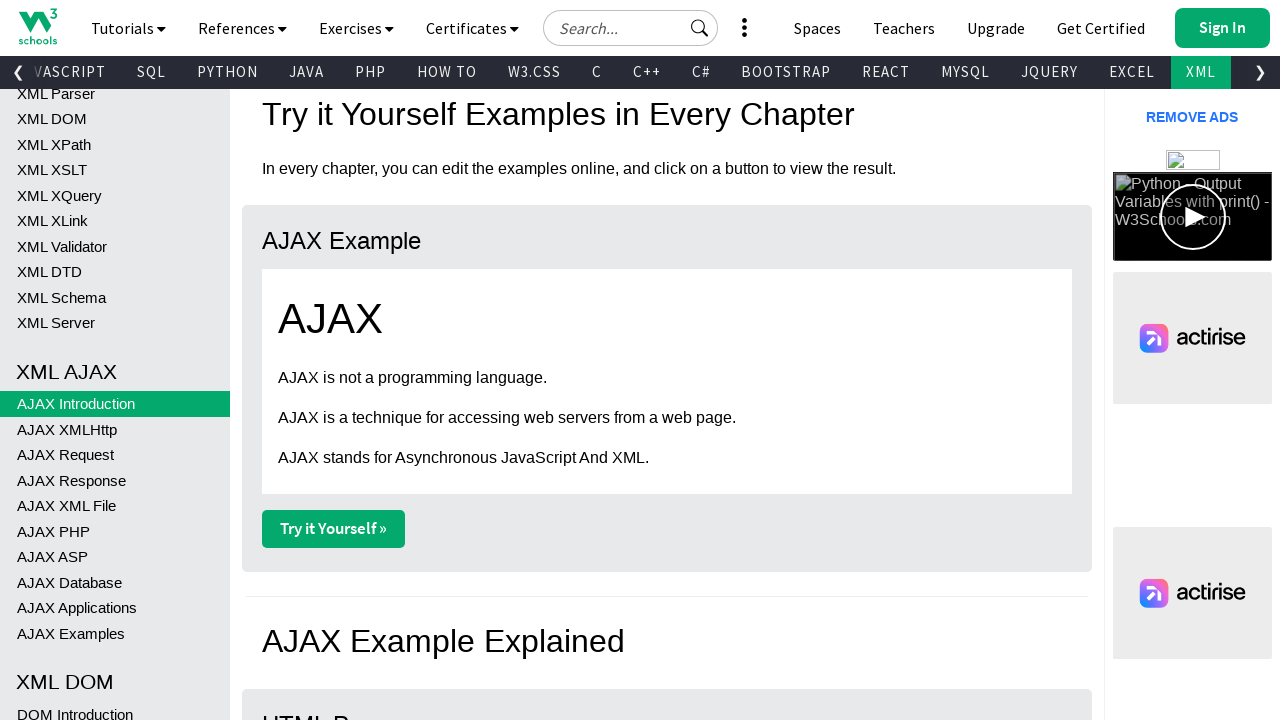